Tests form validation on login page by clicking submit without entering any credentials and verifying the "Email is required" error message appears

Starting URL: https://app.dev.bmcrm.camp/login

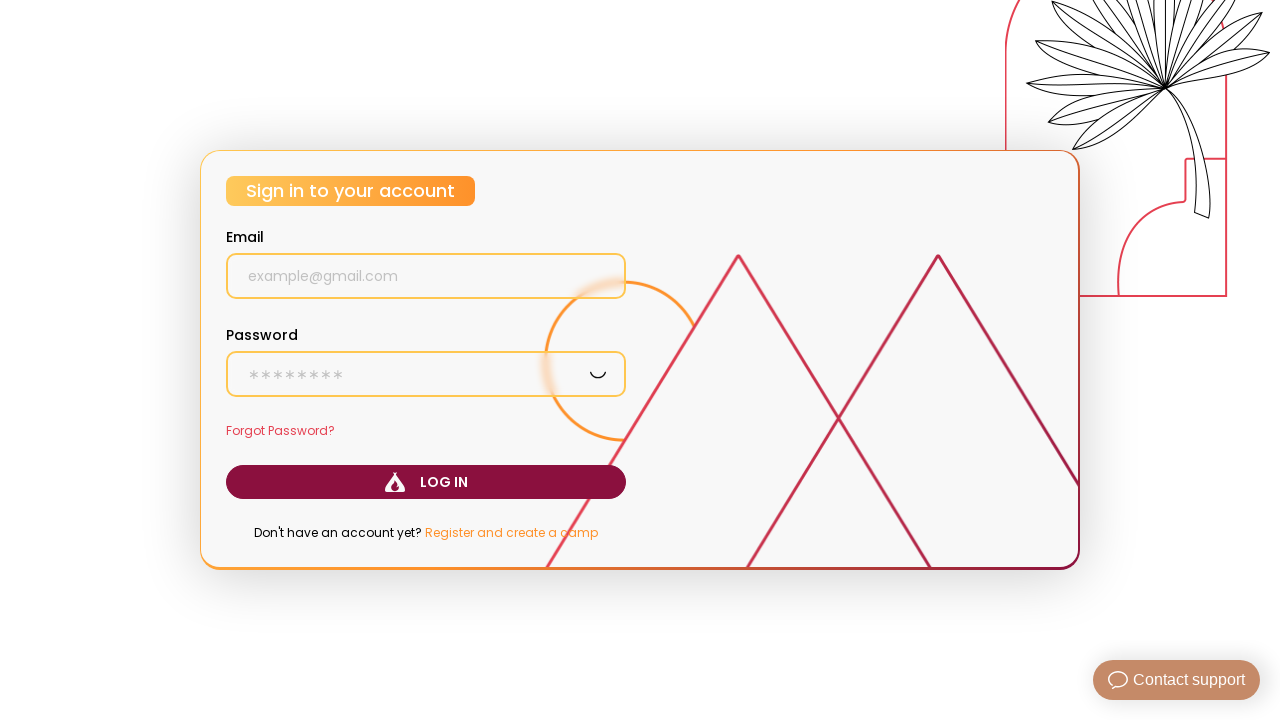

Navigated to login page
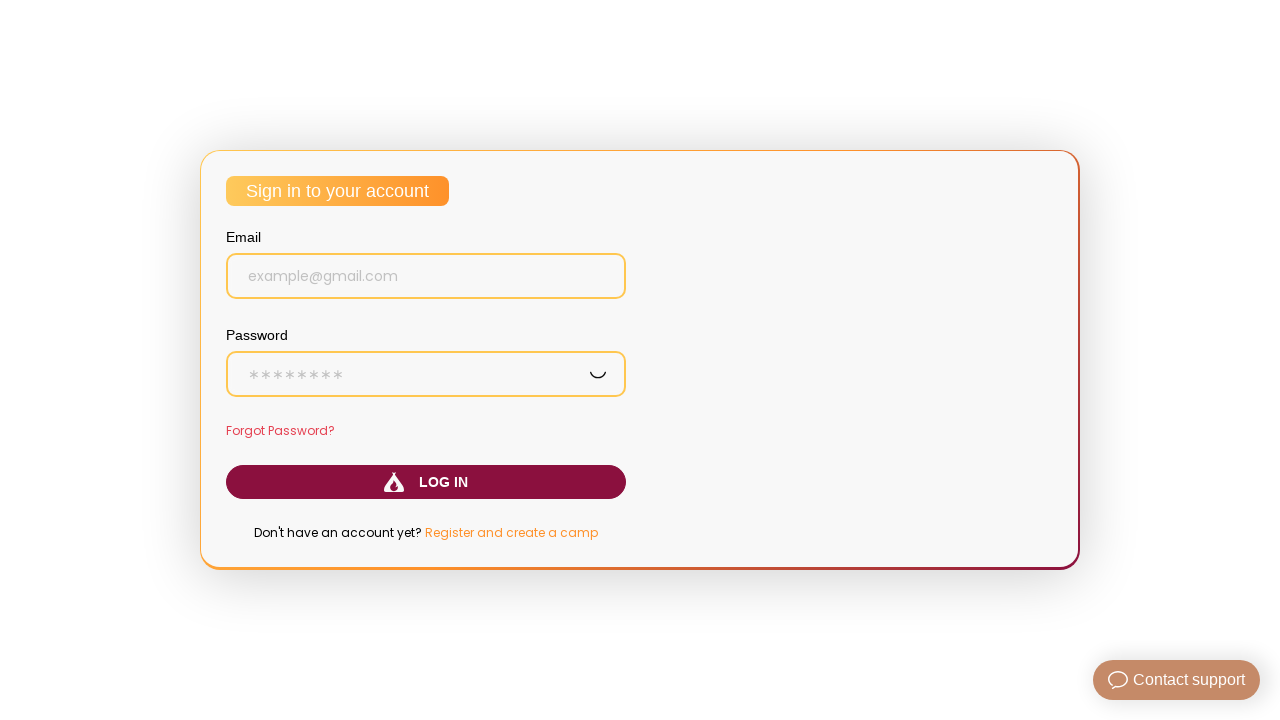

Clicked submit button without entering credentials at (426, 482) on button[type="submit"]
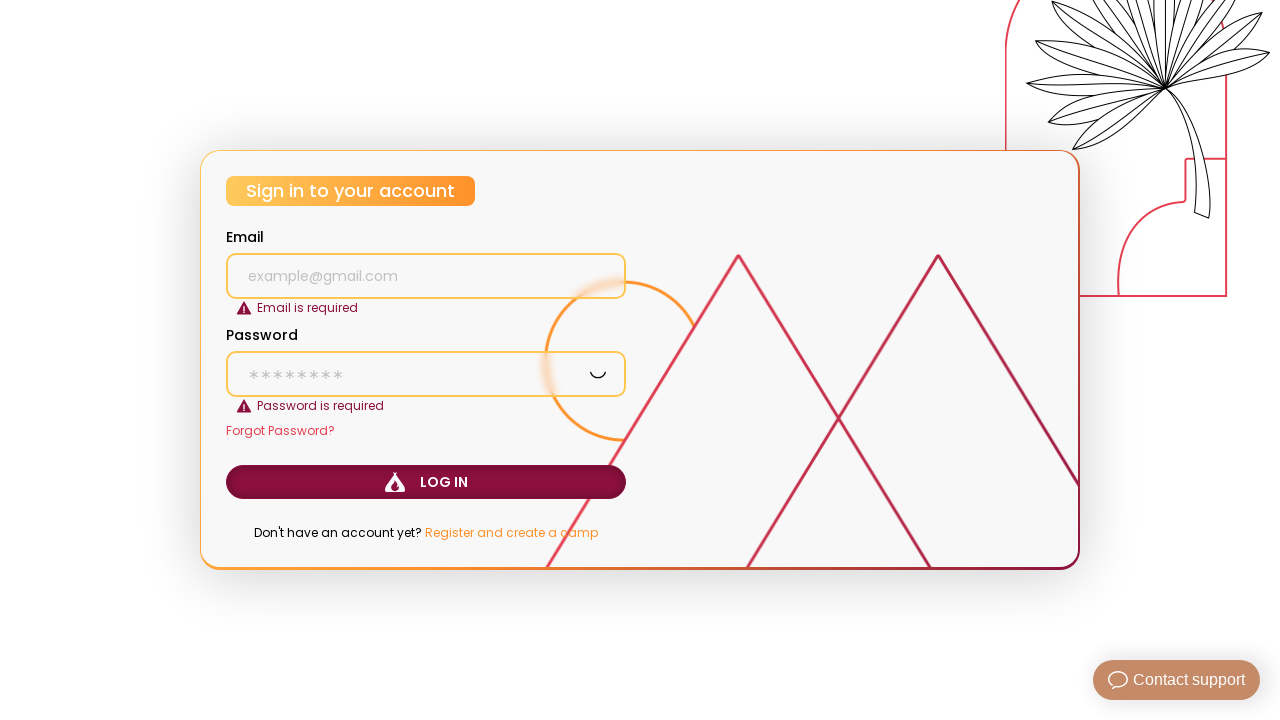

Email is required error message appeared
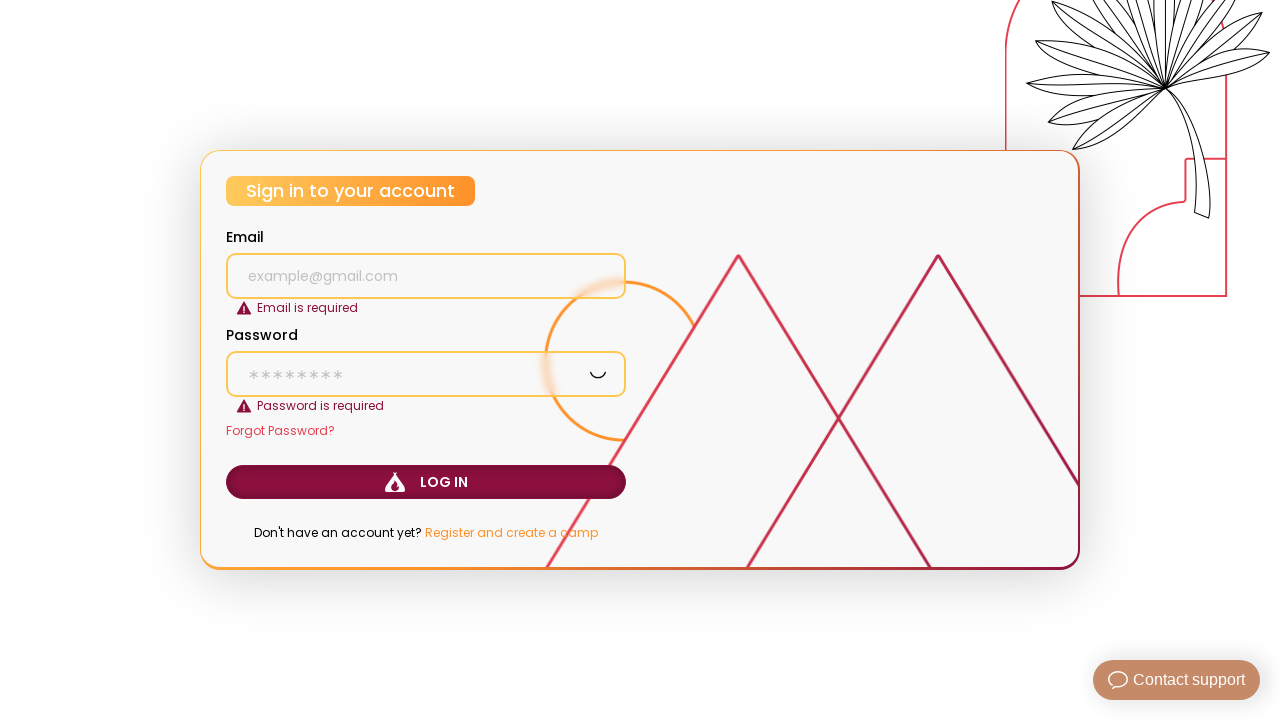

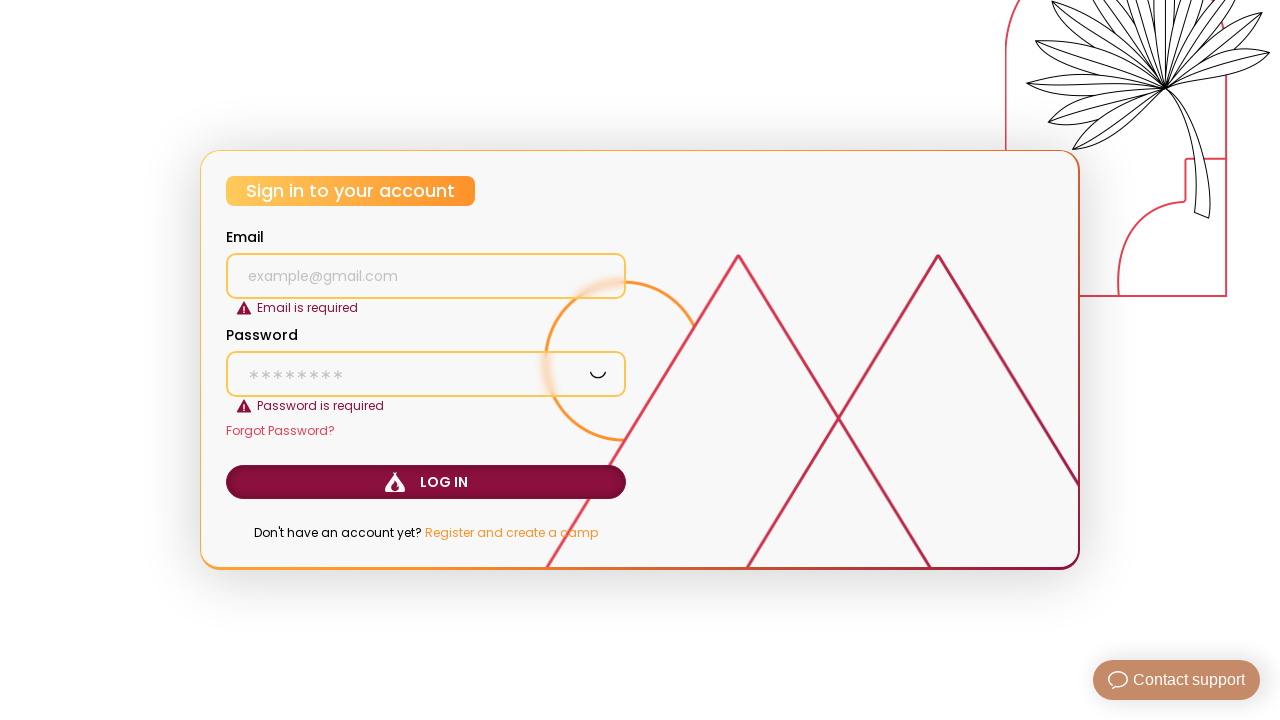